Navigates to the Demoblaze e-commerce demo site and verifies that product listings are displayed on the homepage.

Starting URL: https://www.demoblaze.com/index.html

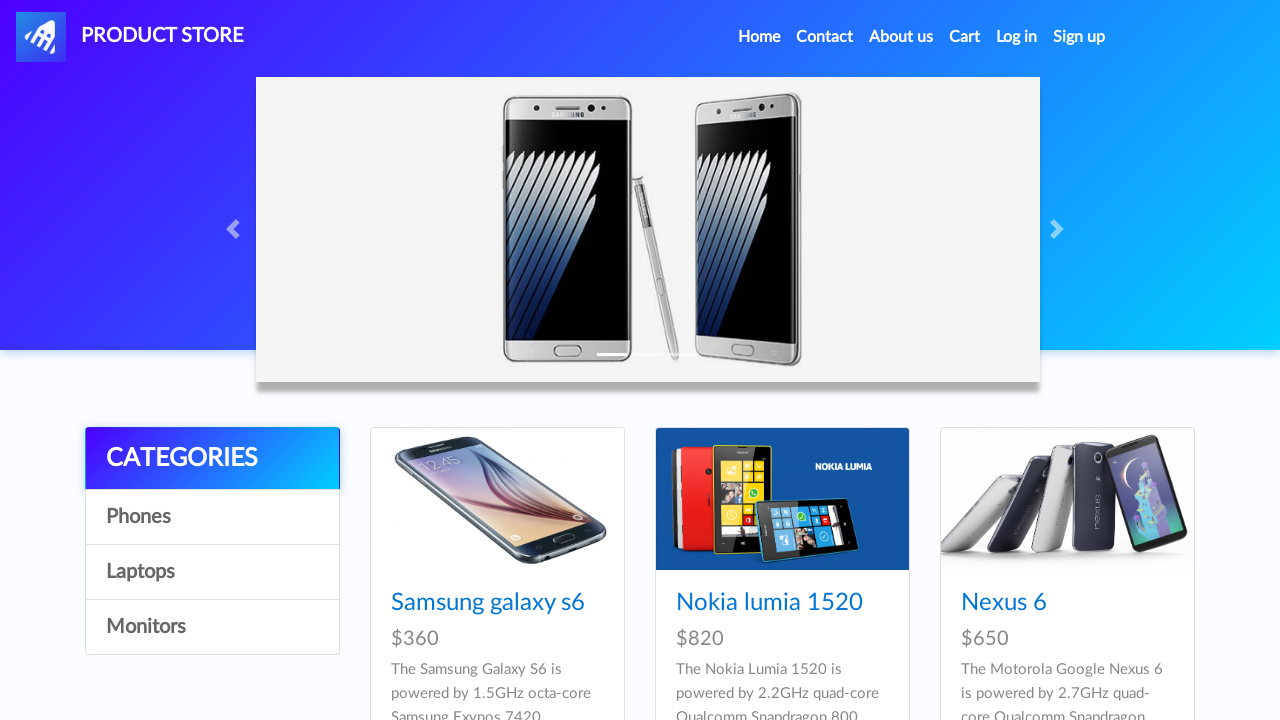

Navigated to Demoblaze e-commerce homepage
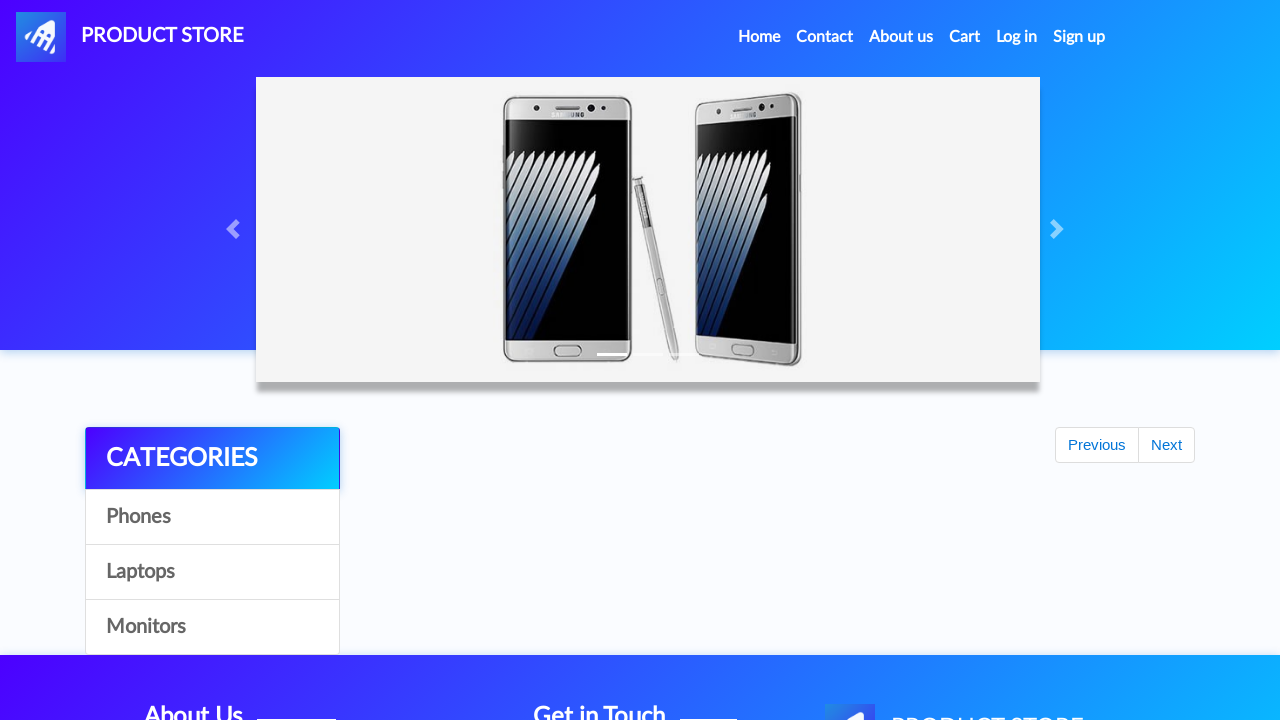

Product listings loaded on the page
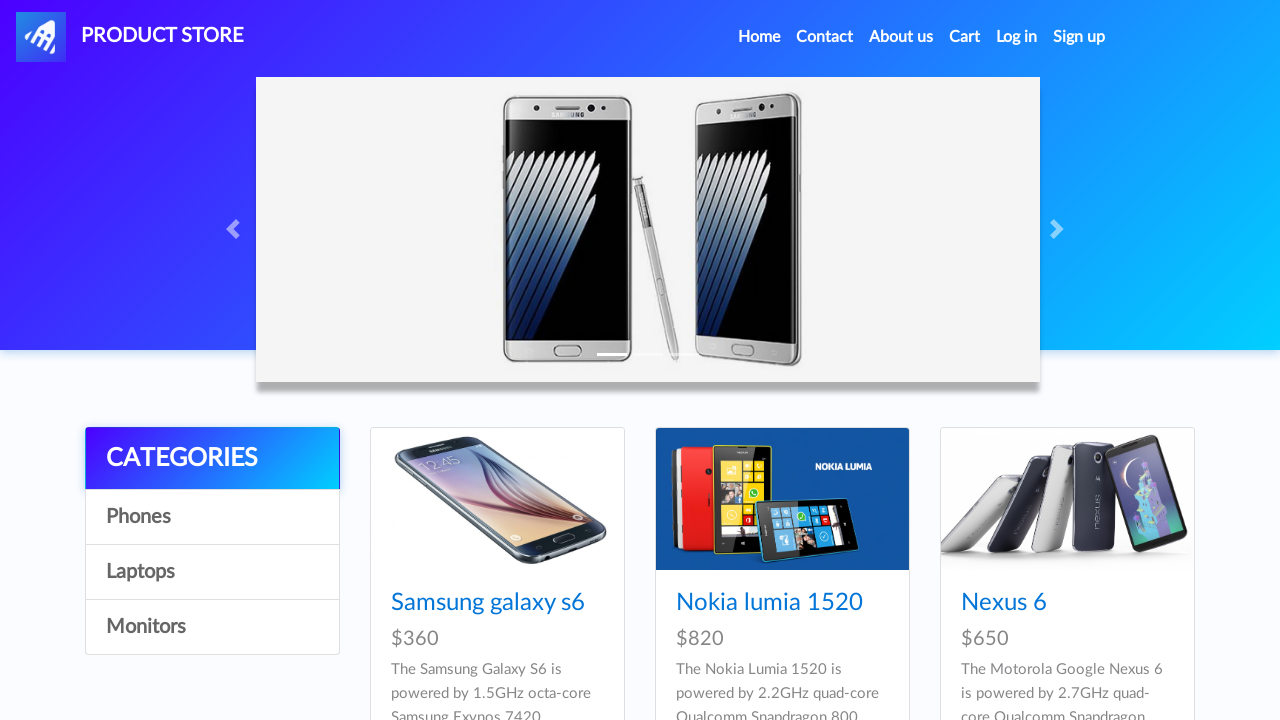

Located product elements using XPath selector
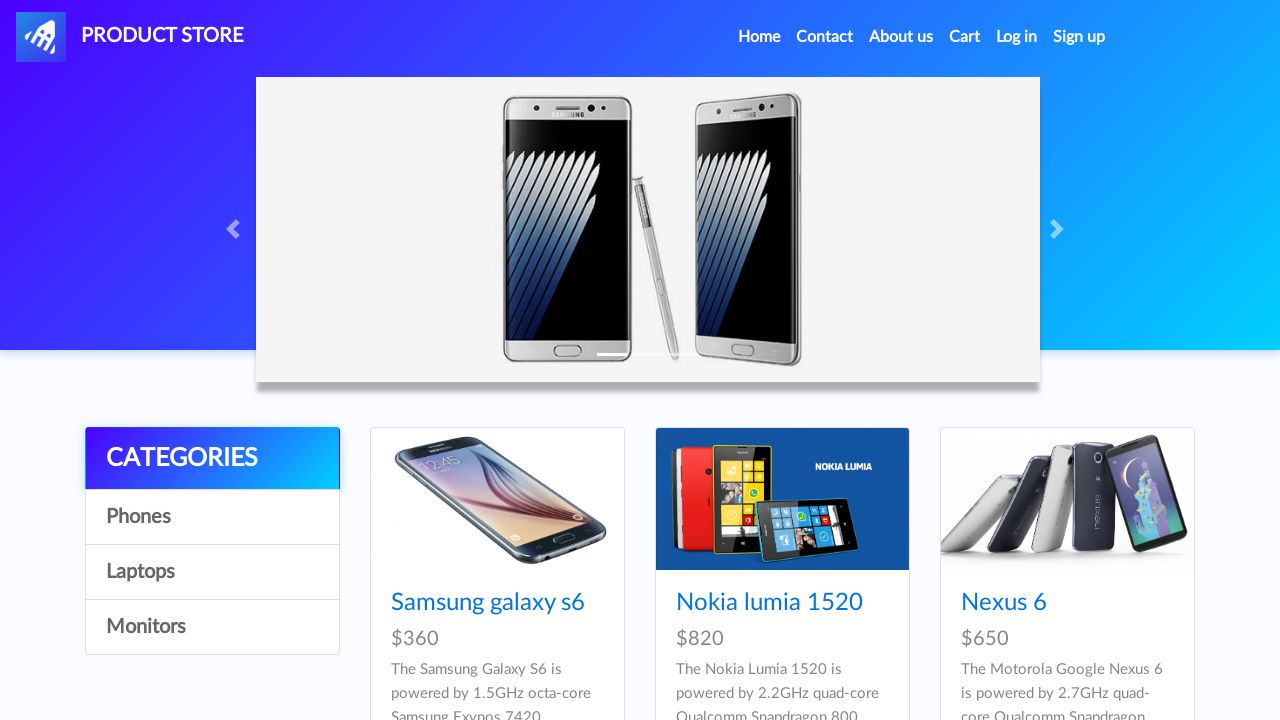

Verified that 9 products are displayed on the homepage
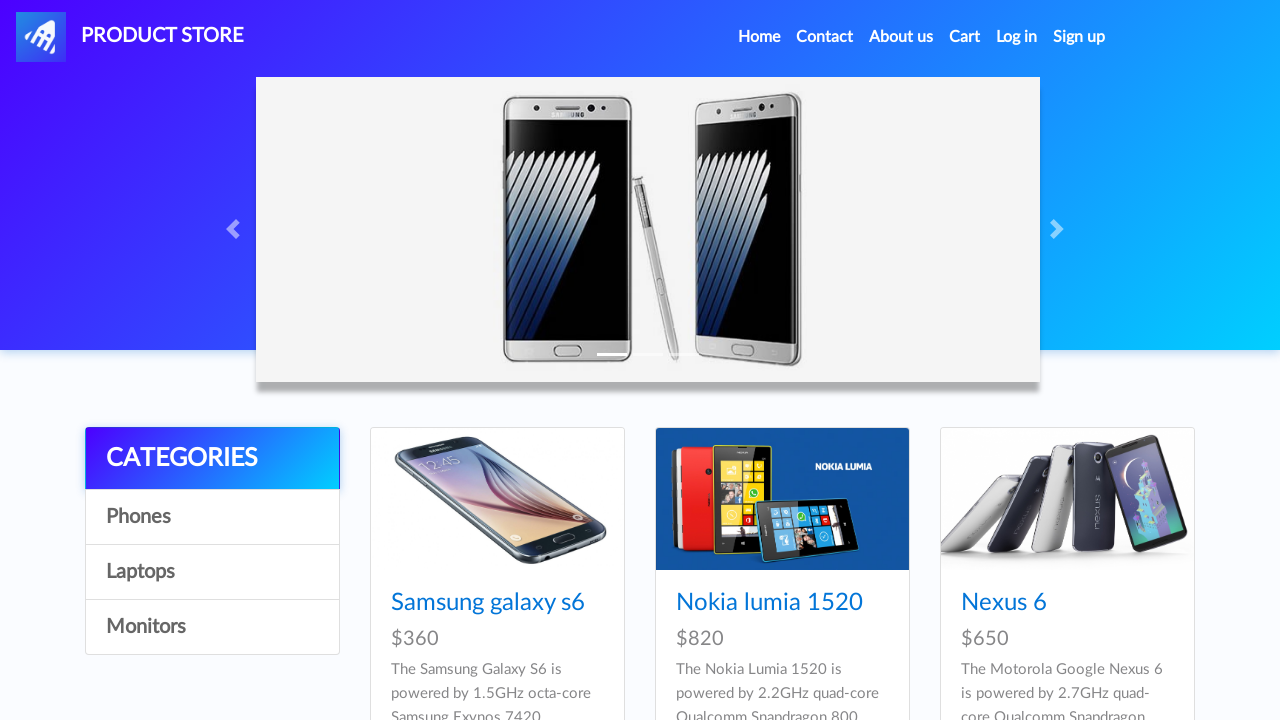

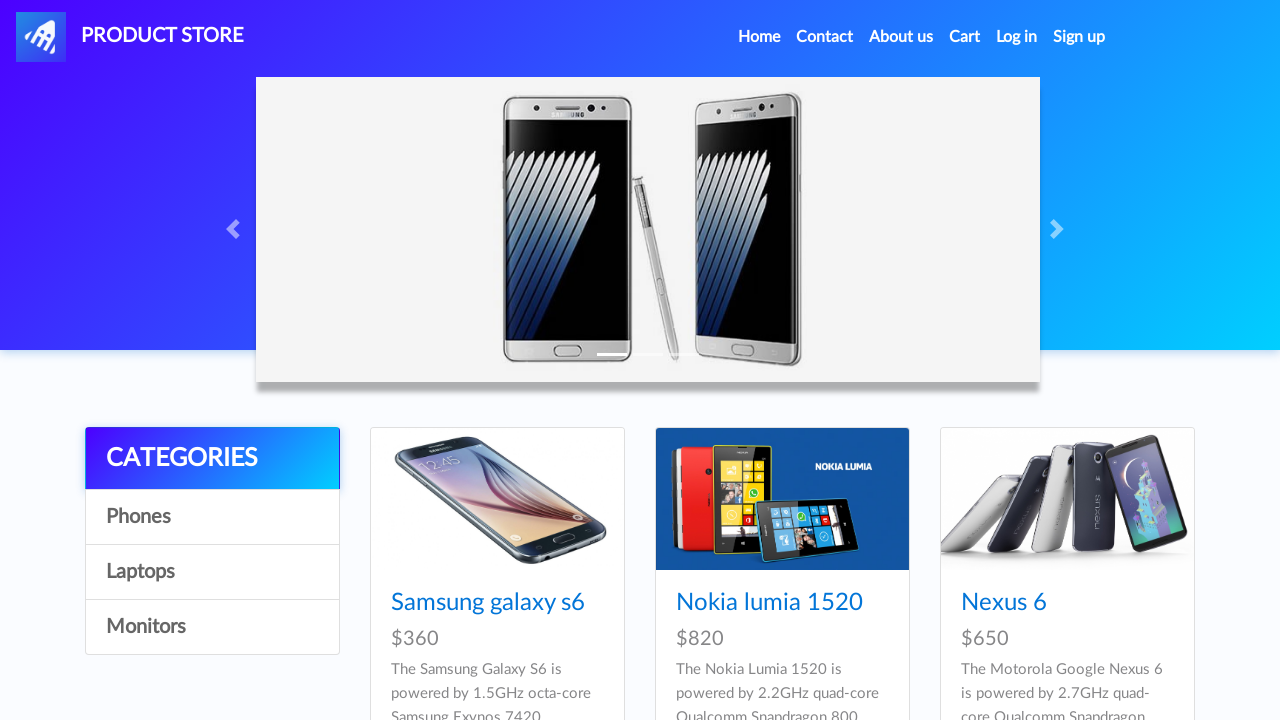